Fills out a practice form with personal information including name, email, phone, gender, date of birth, subjects, and address

Starting URL: https://demoqa.com/automation-practice-form

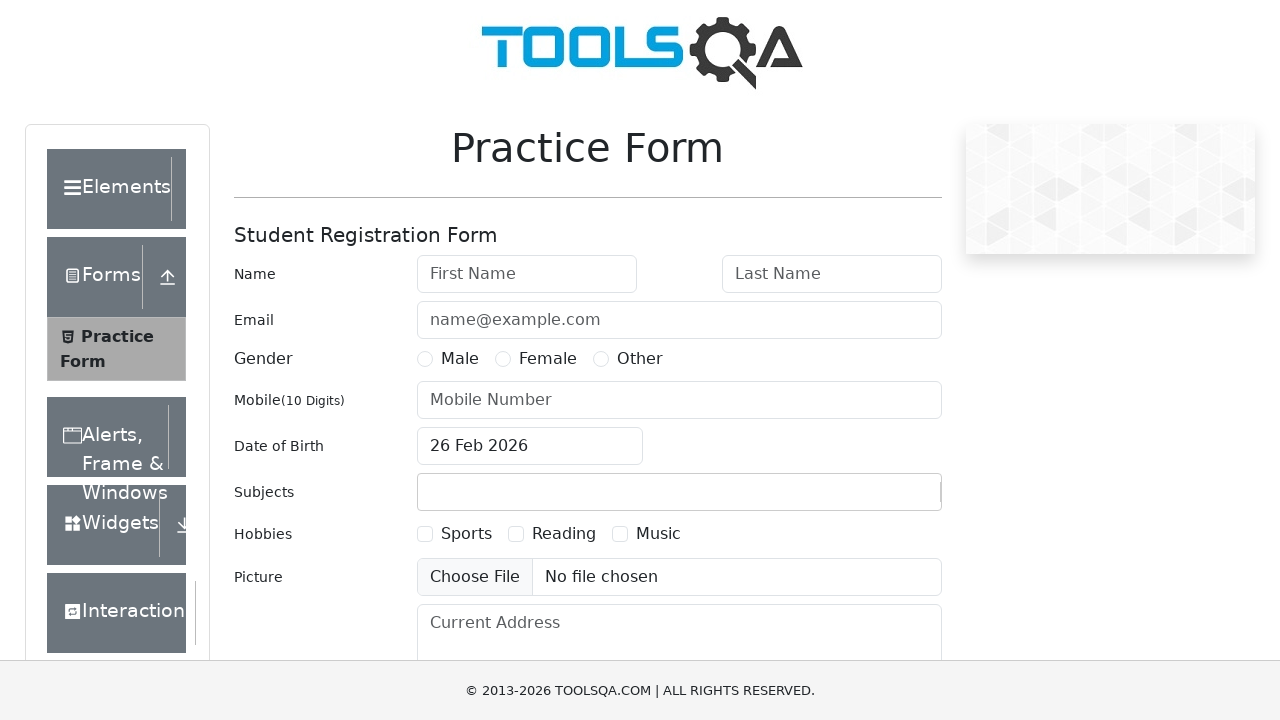

Scrolled to bottom of page
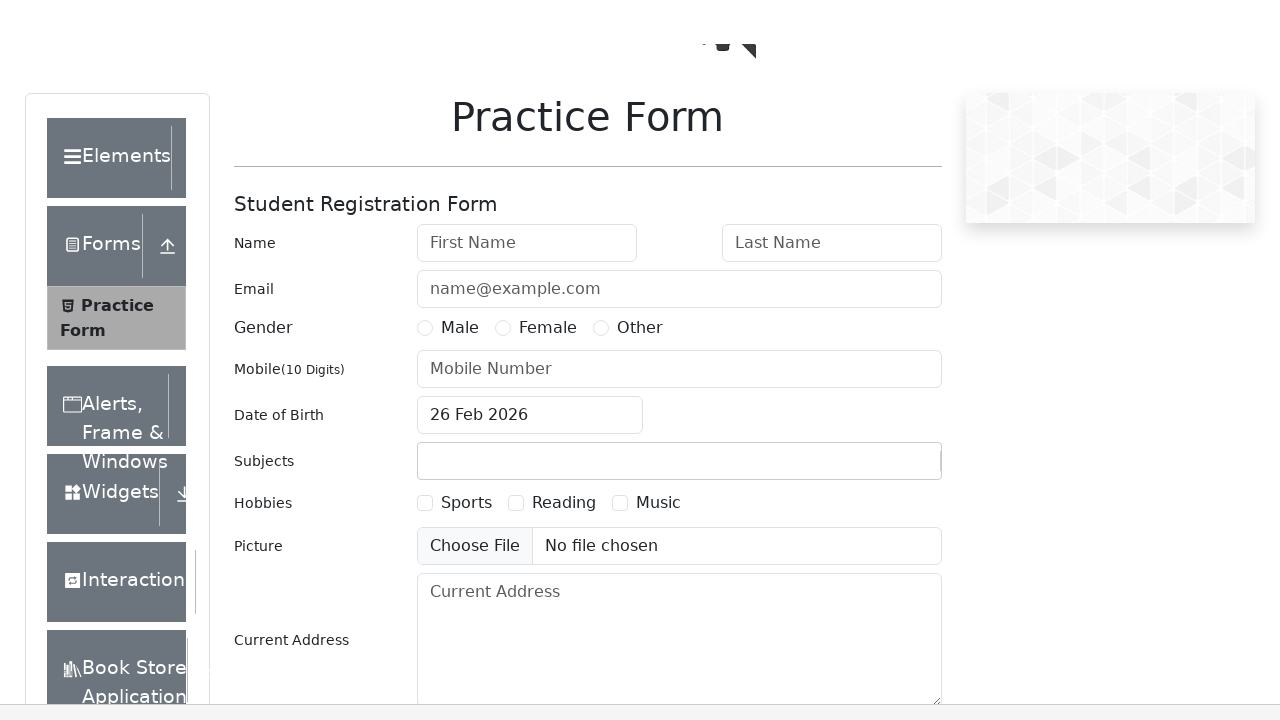

Filled first name field with 'John' on #firstName
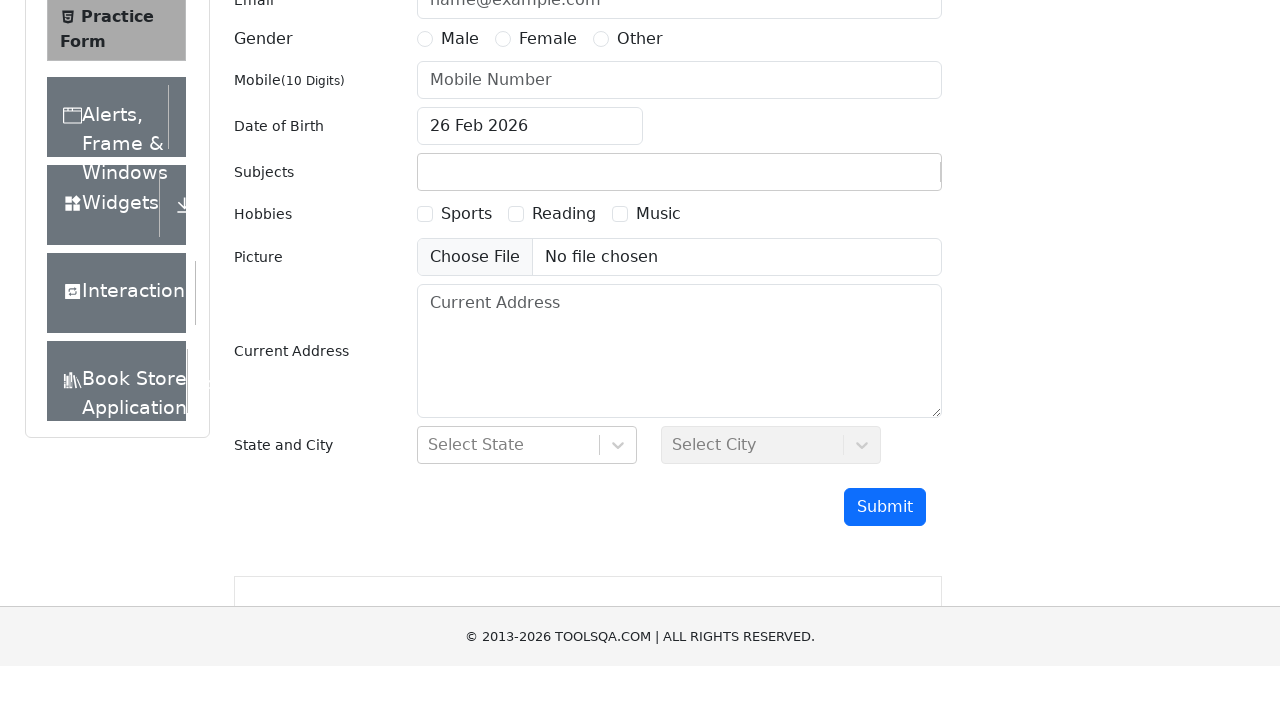

Filled last name field with 'xyz' on #lastName
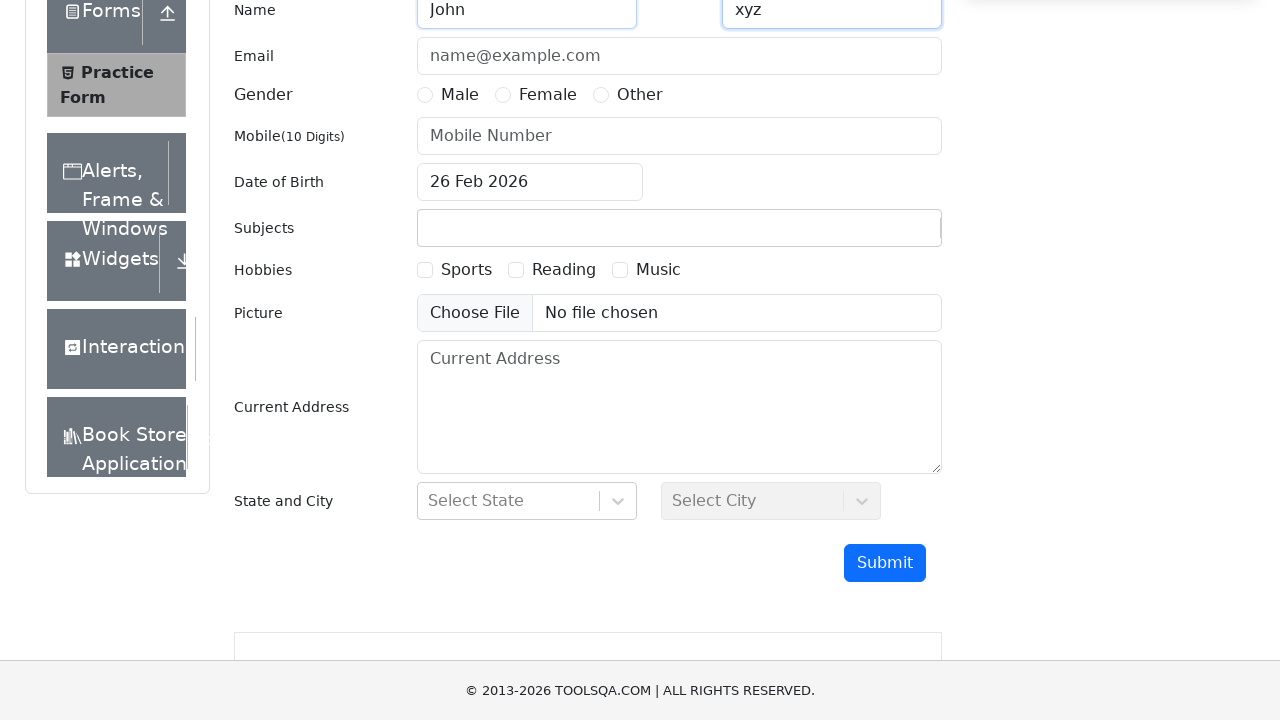

Filled email field with 'k@gmail.com' on #userEmail
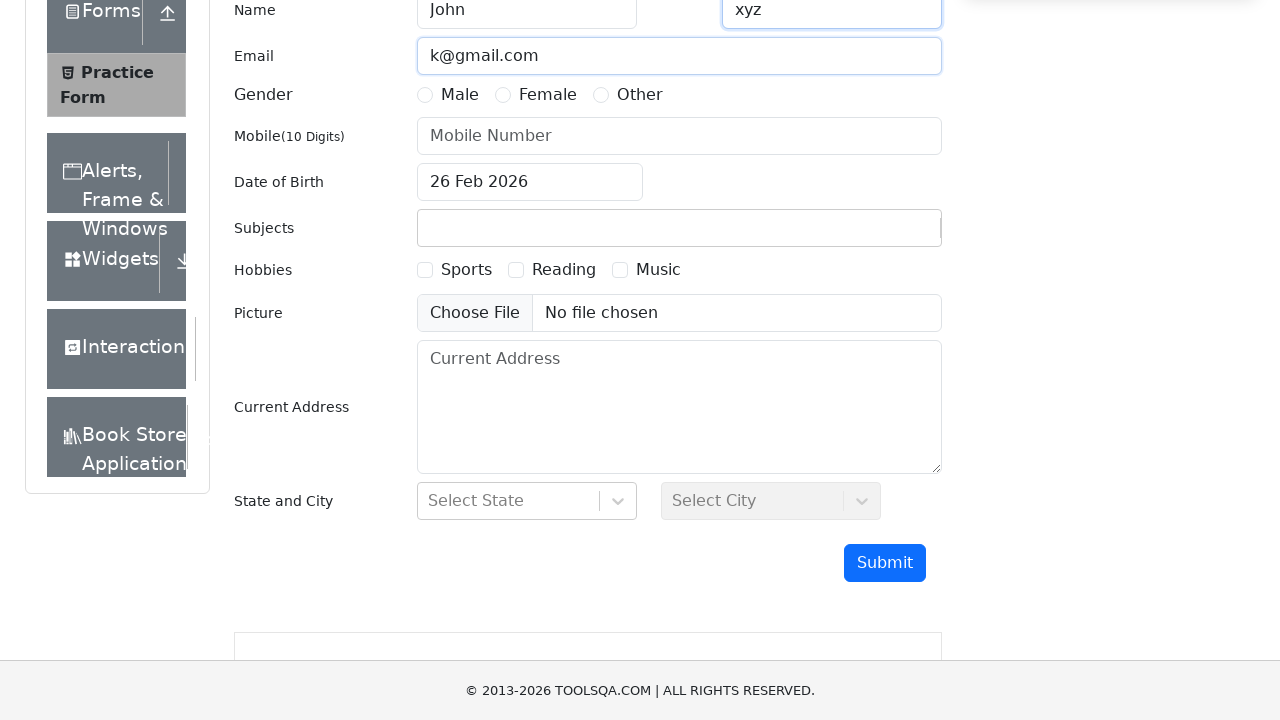

Filled phone number field with '9999999999' on #userNumber
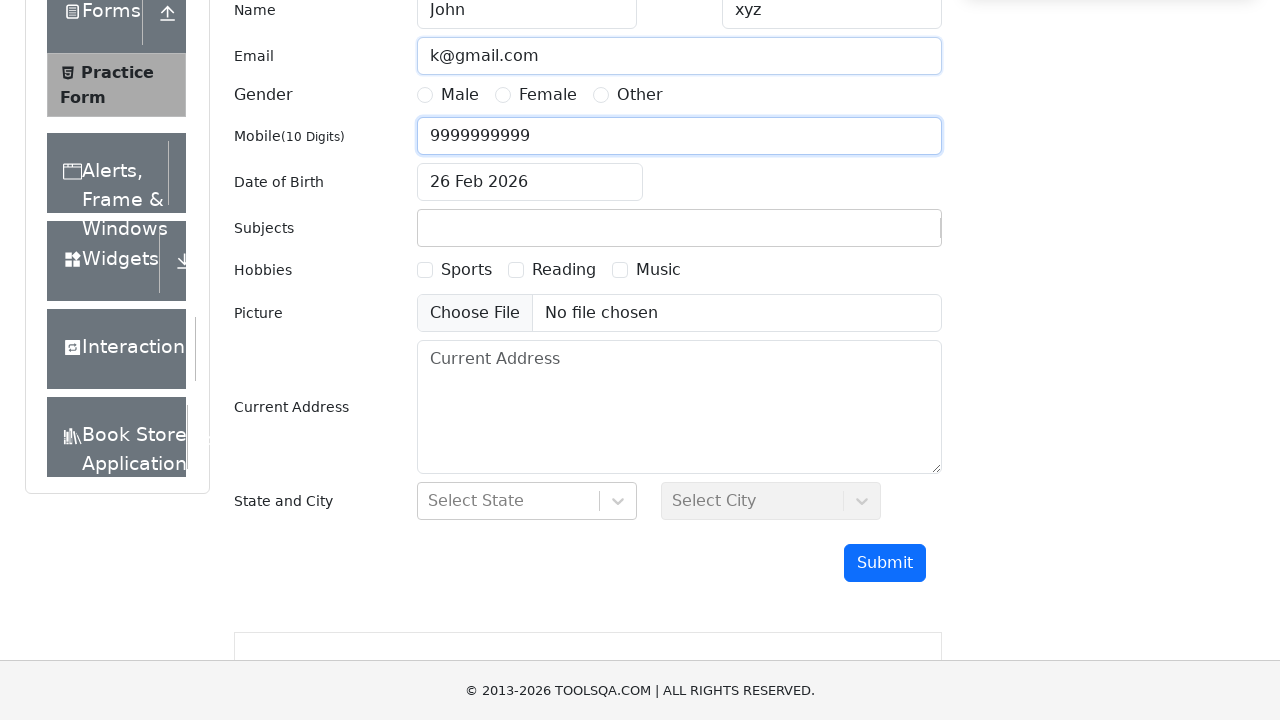

Selected gender radio button at (548, 95) on label[for='gender-radio-2']
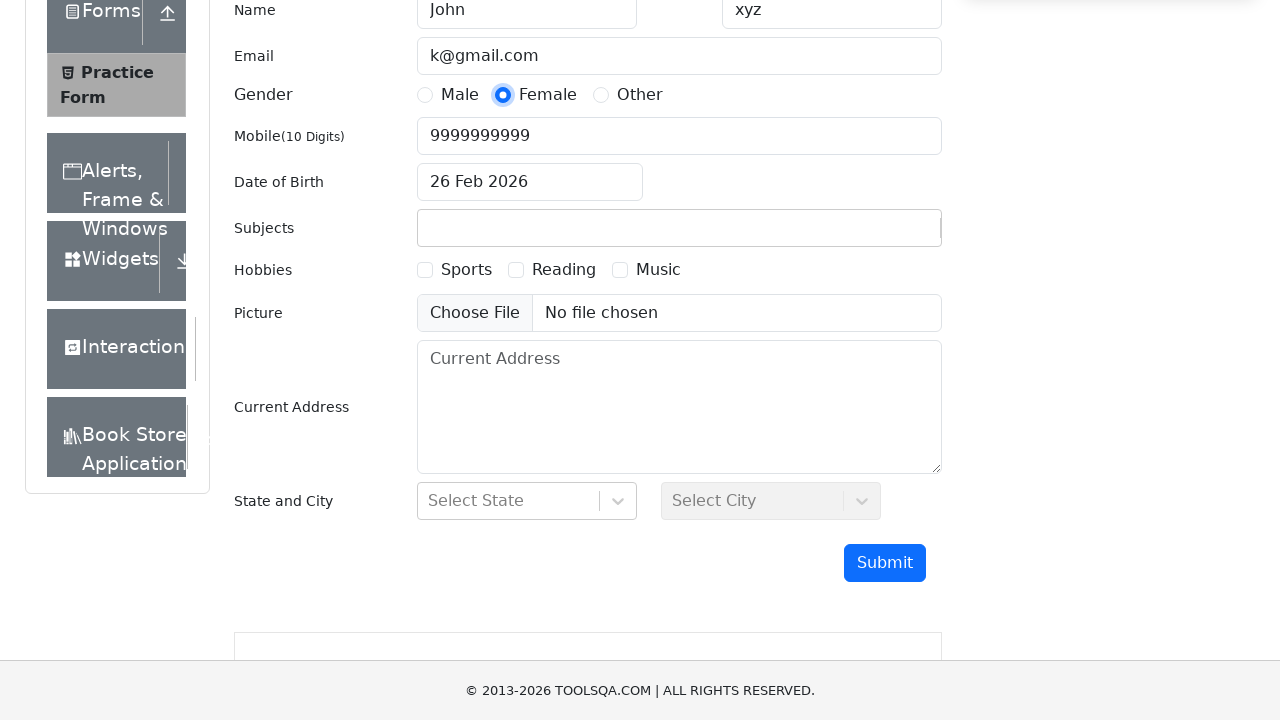

Opened date picker by clicking on date input field at (530, 182) on #dateOfBirthInput
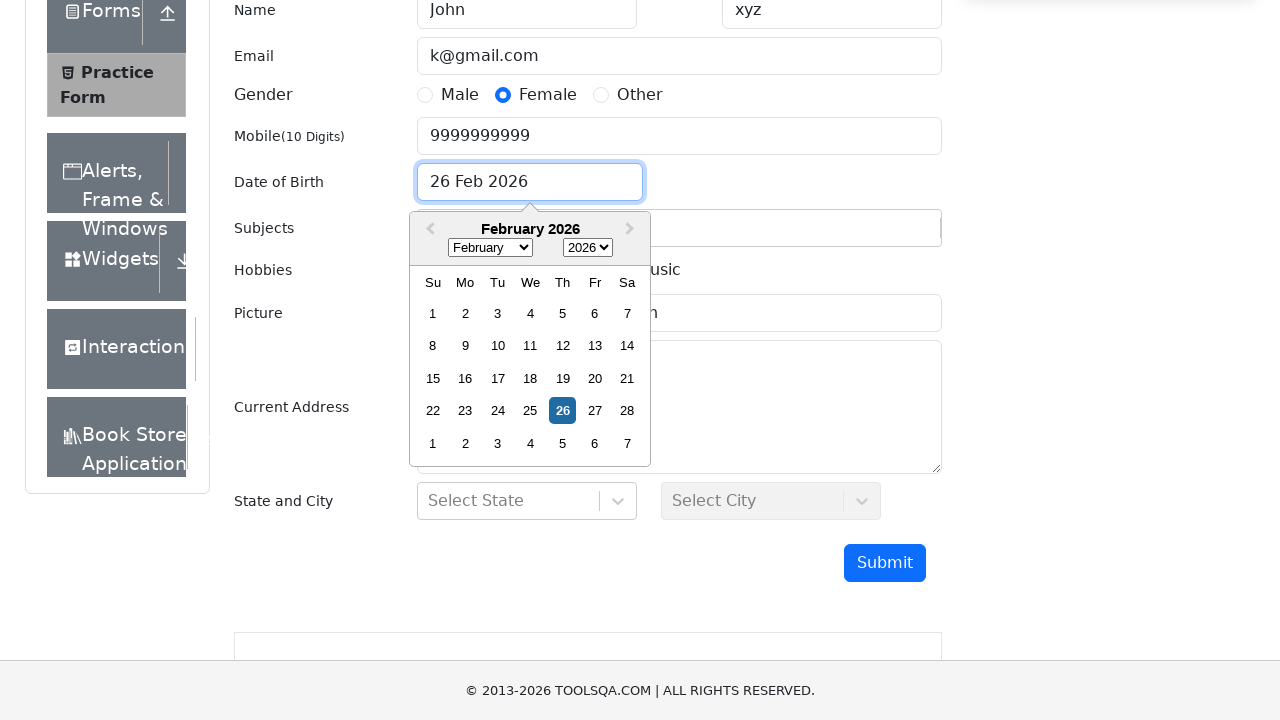

Selected 'March' from month dropdown on .react-datepicker__month-select
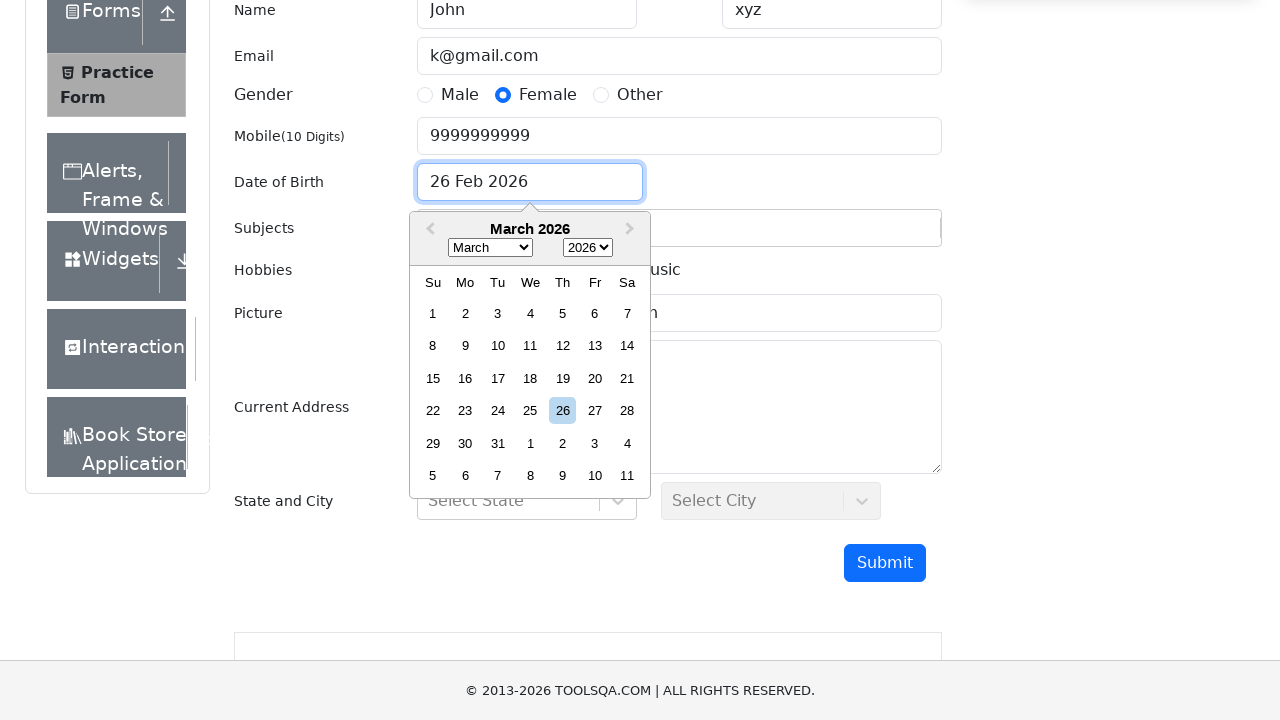

Selected '2000' from year dropdown on .react-datepicker__year-select
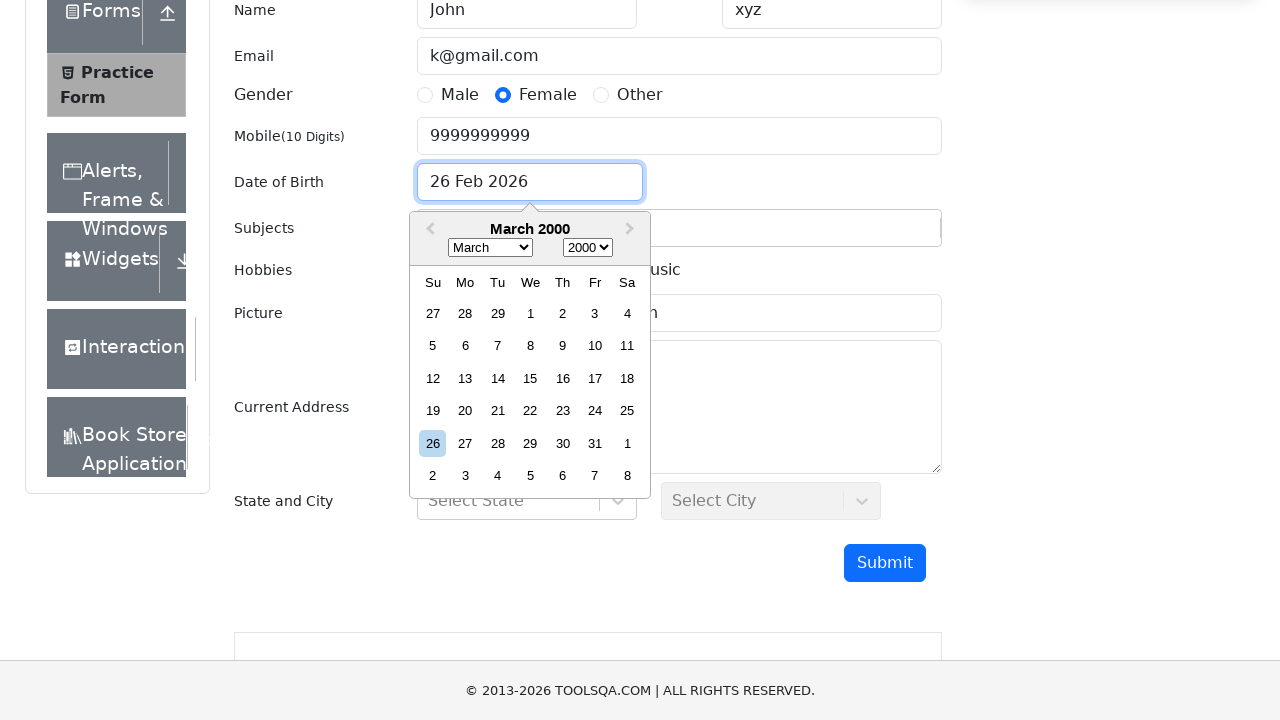

Clicked on subjects container at (679, 228) on #subjectsContainer
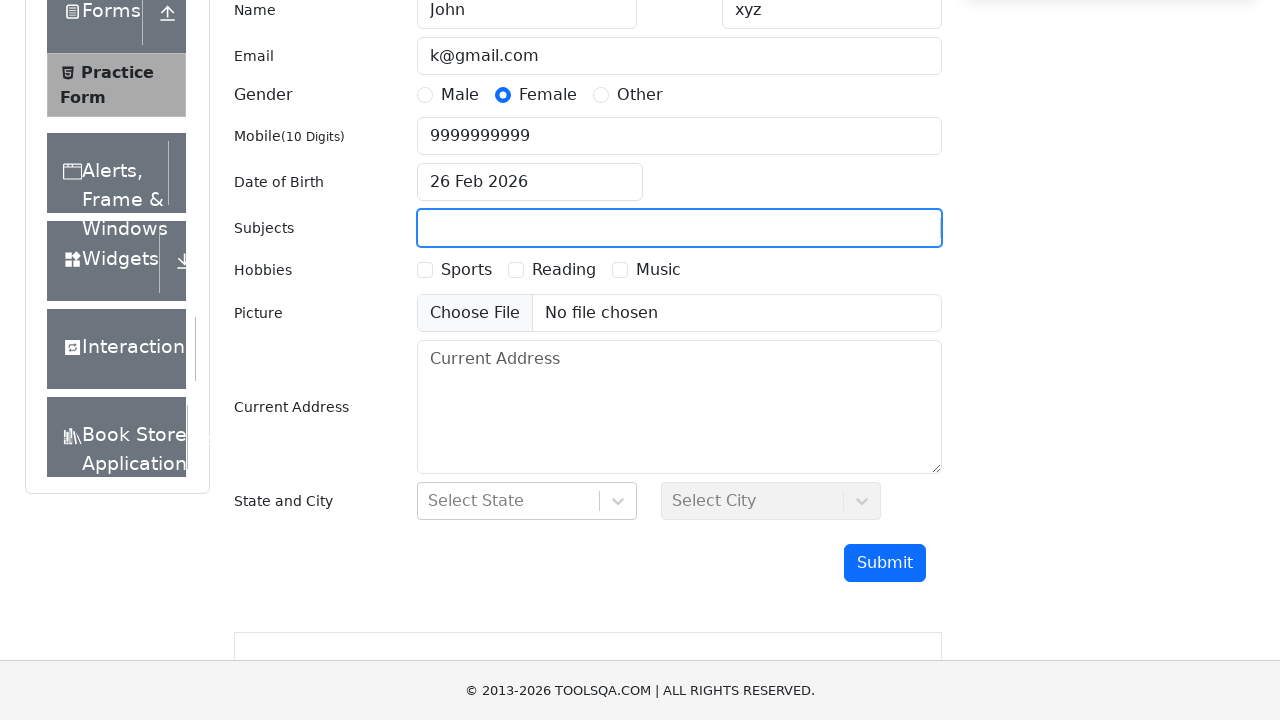

Typed 'Maths' in subjects field
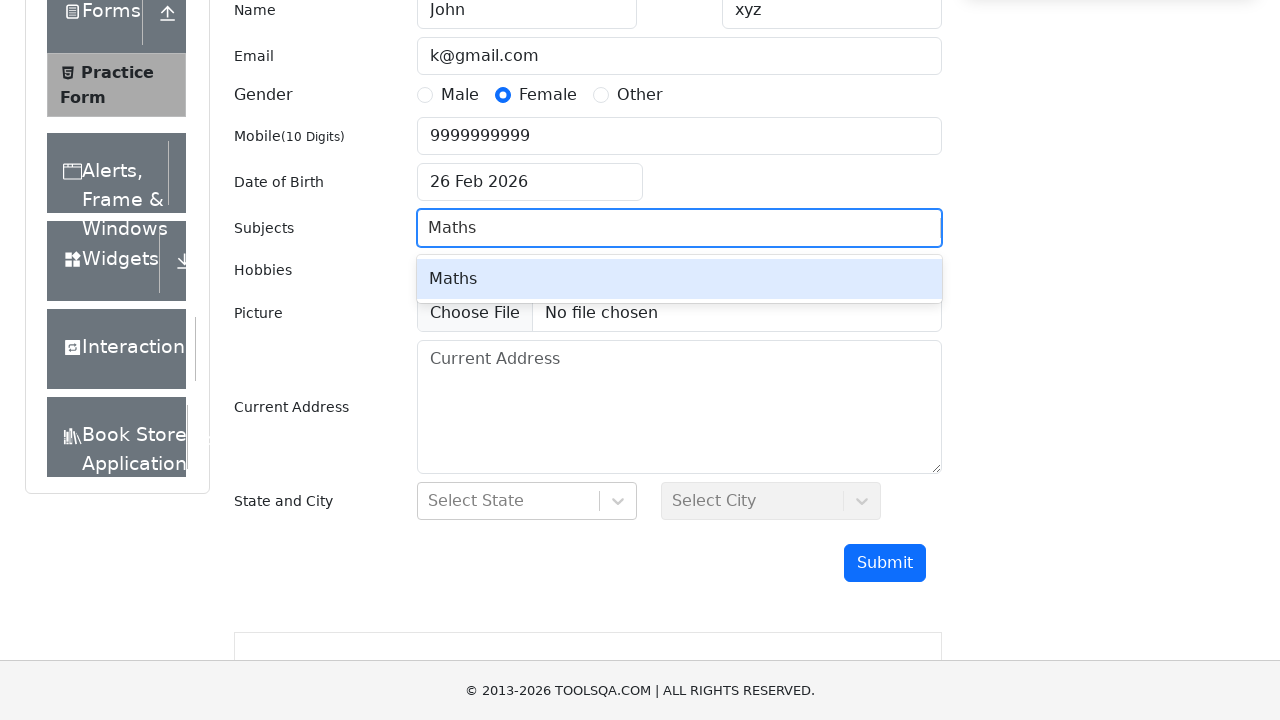

Pressed Enter to confirm 'Maths' subject
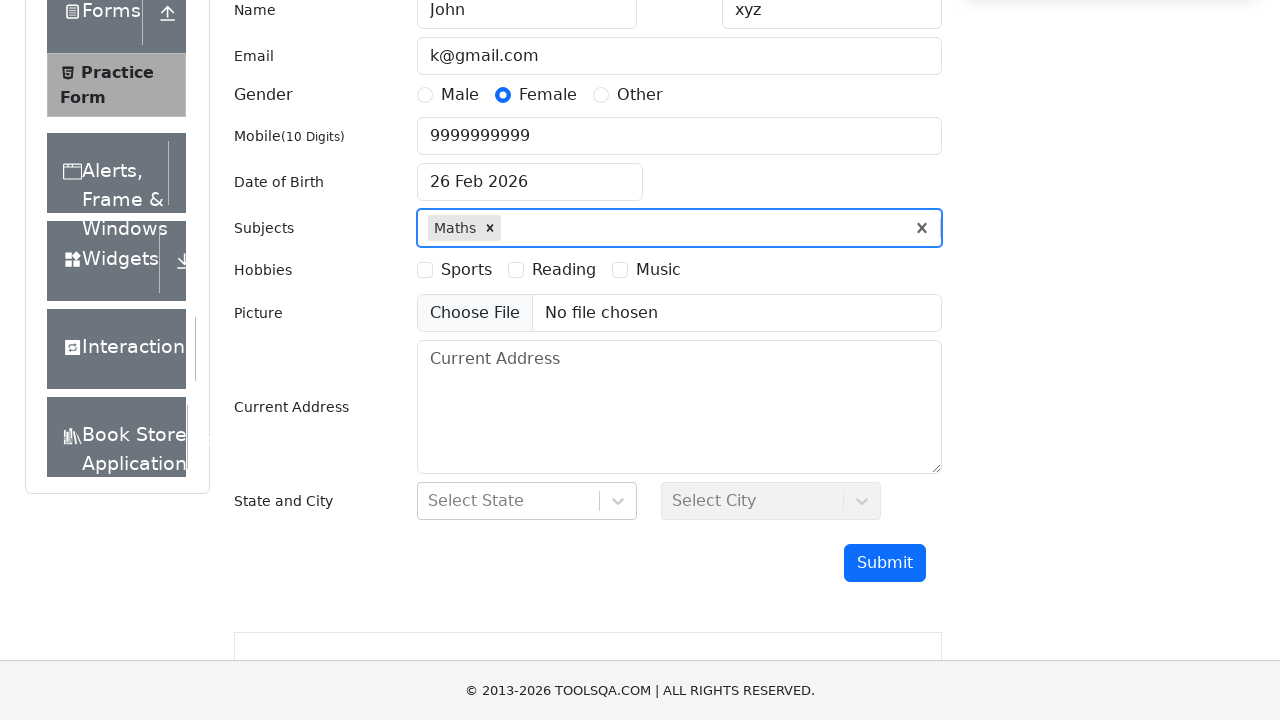

Typed 'Physics' in subjects field
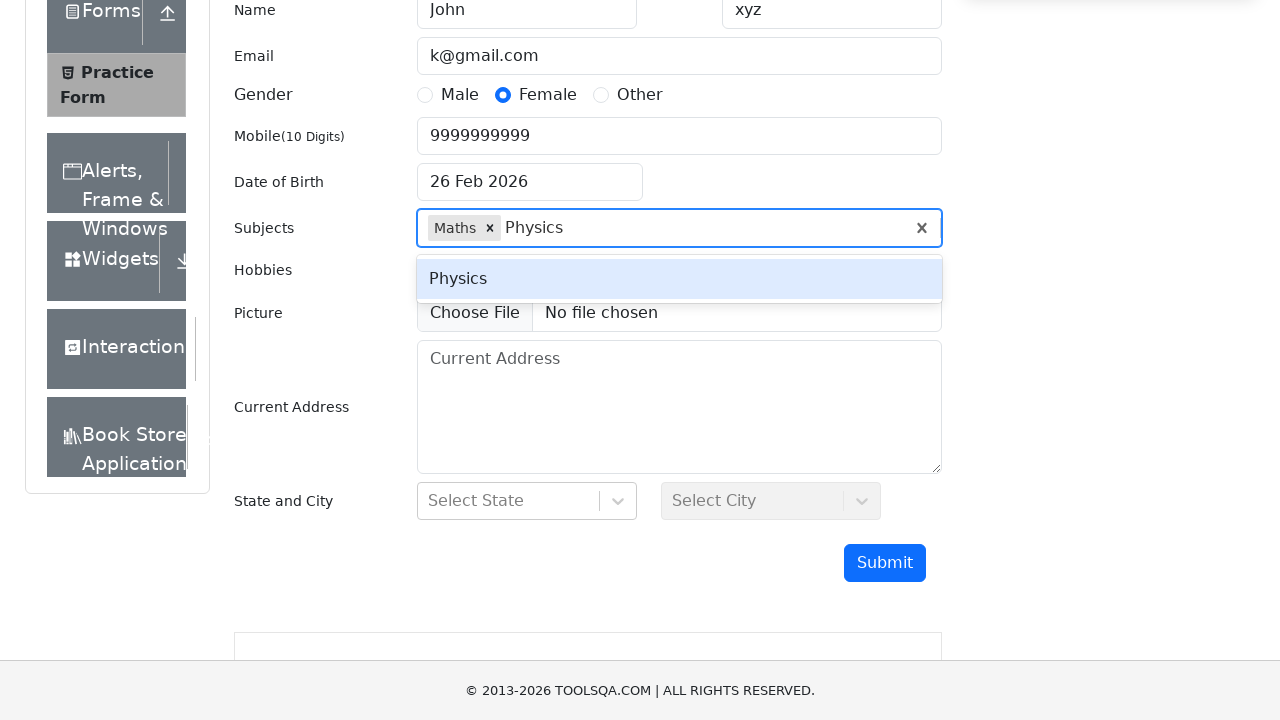

Pressed Enter to confirm 'Physics' subject
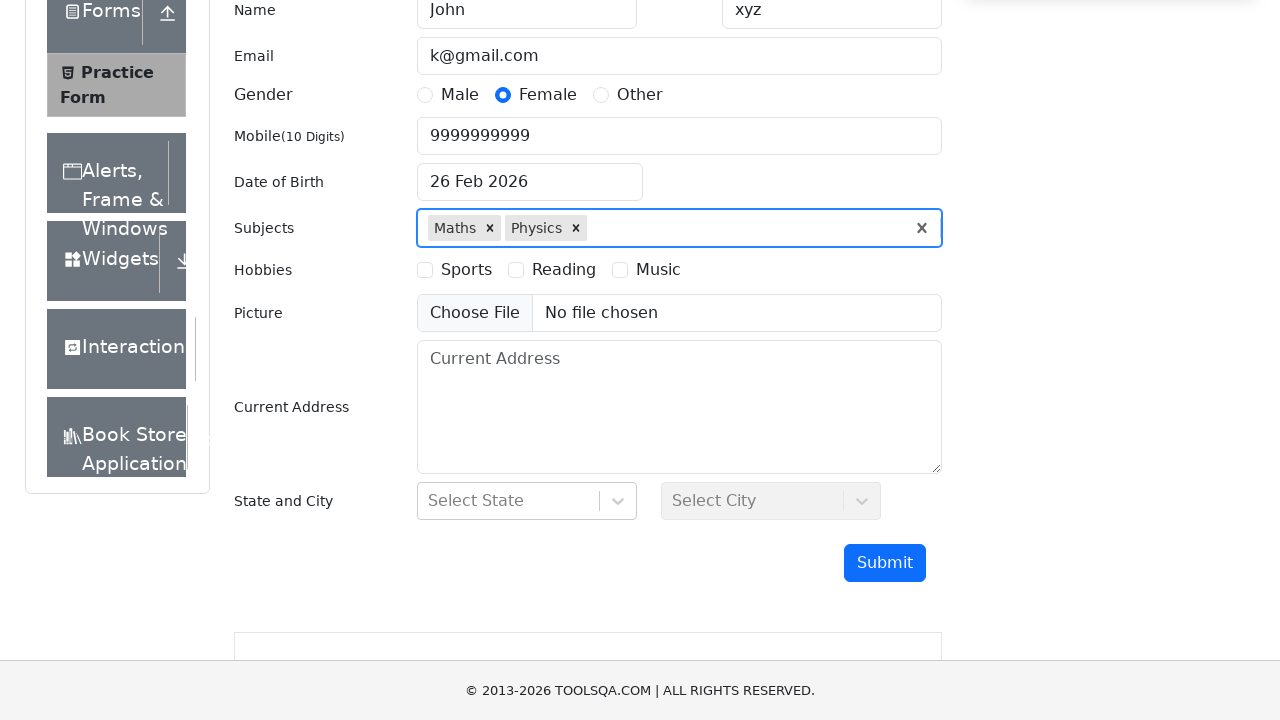

Filled current address field with 'Rajkot' on #currentAddress
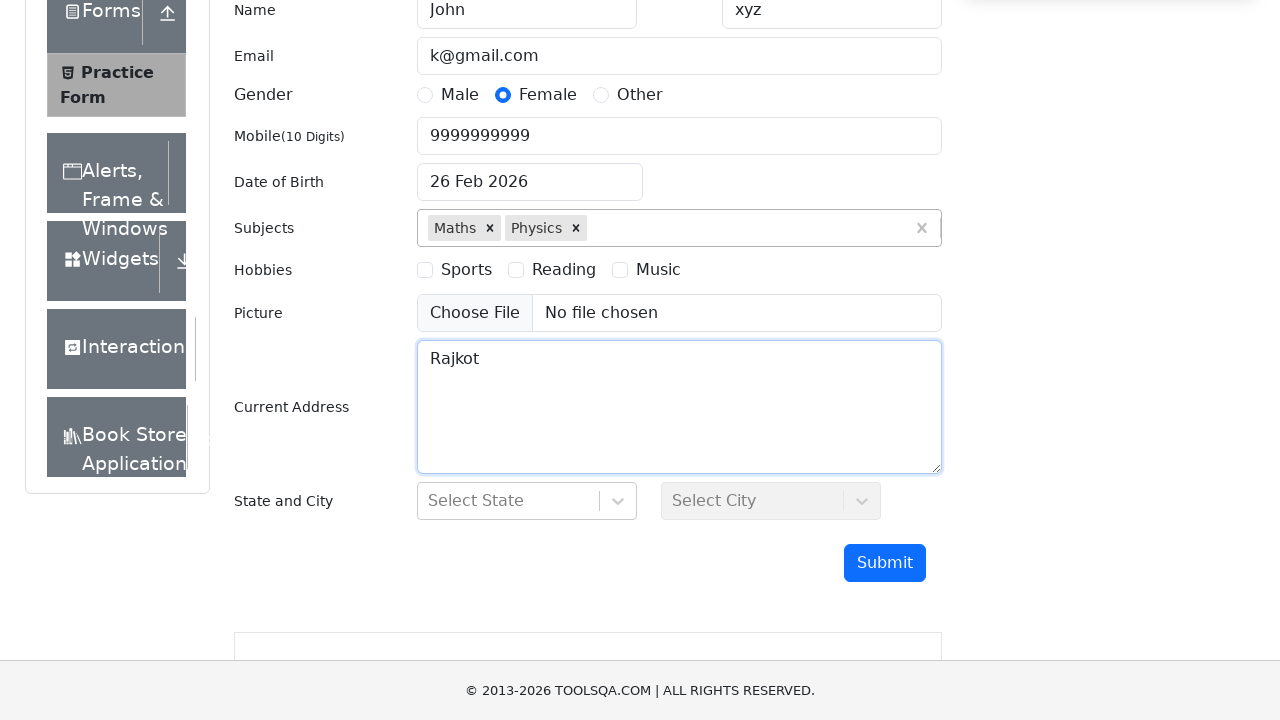

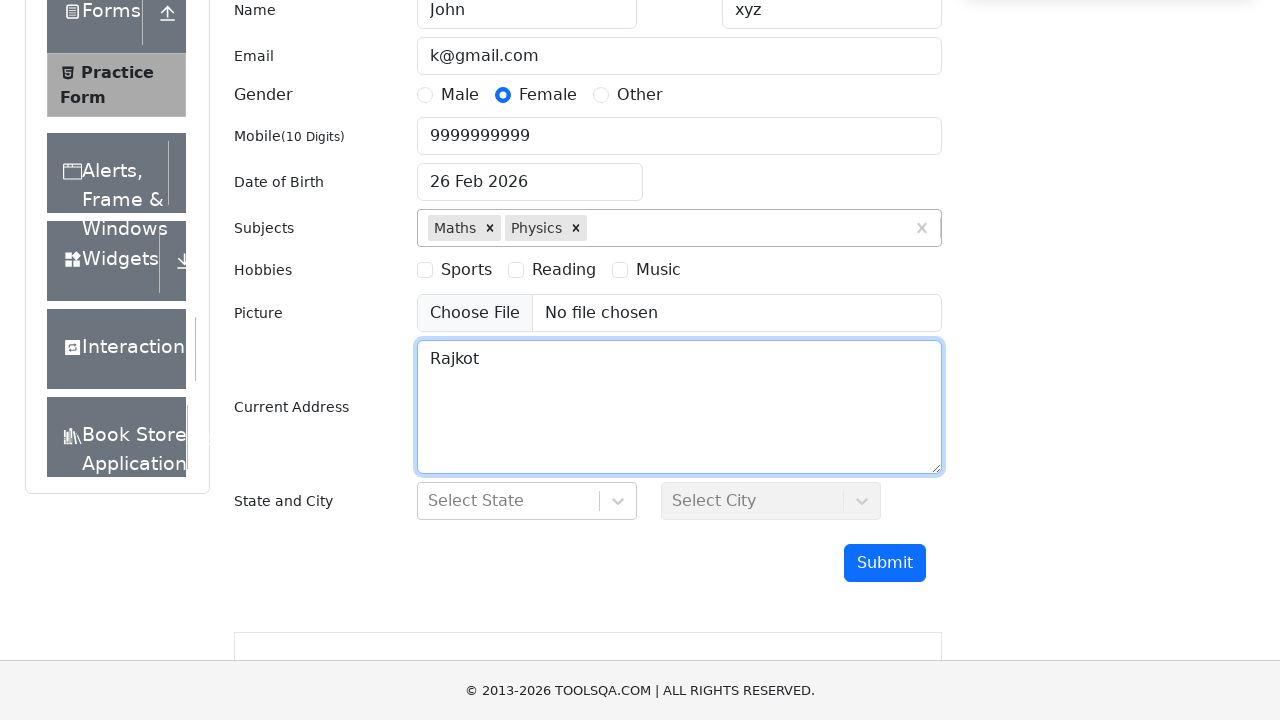